Tests enable/disable functionality of an input field by interacting with enable and disable buttons

Starting URL: https://www.letskodeit.com/practice

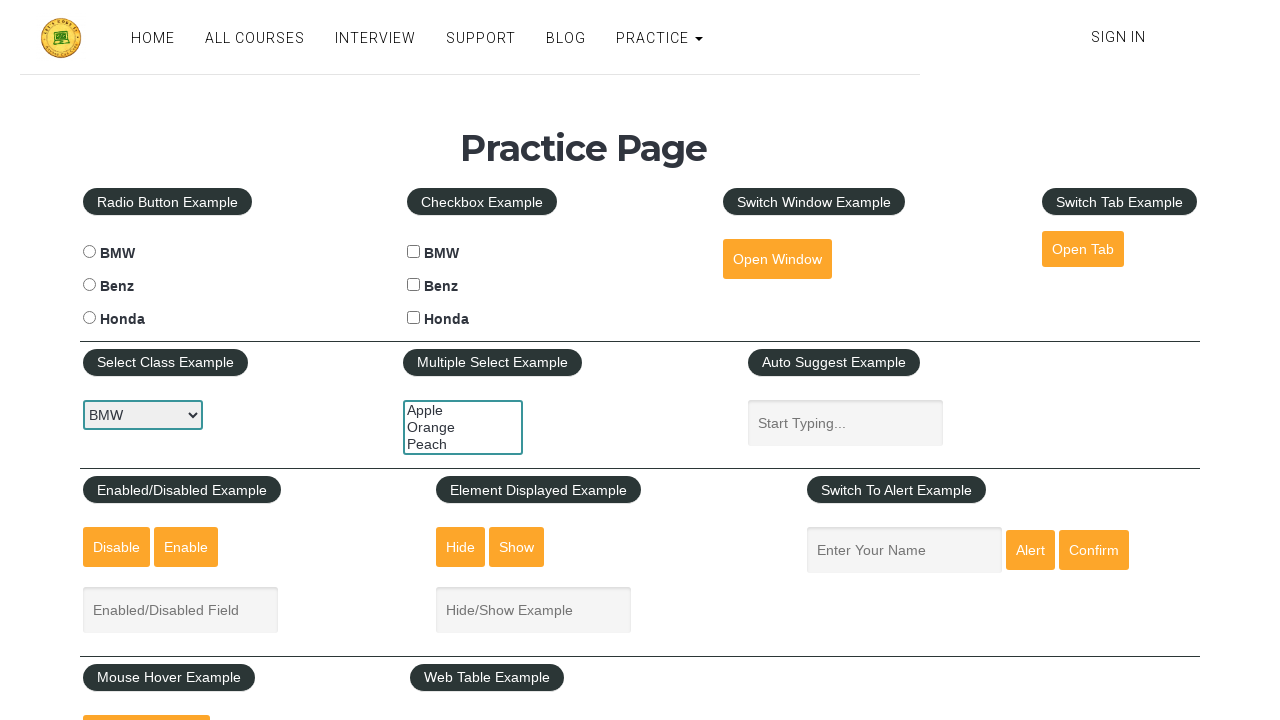

Filled input field with 'Cyber' on #enabled-example-input
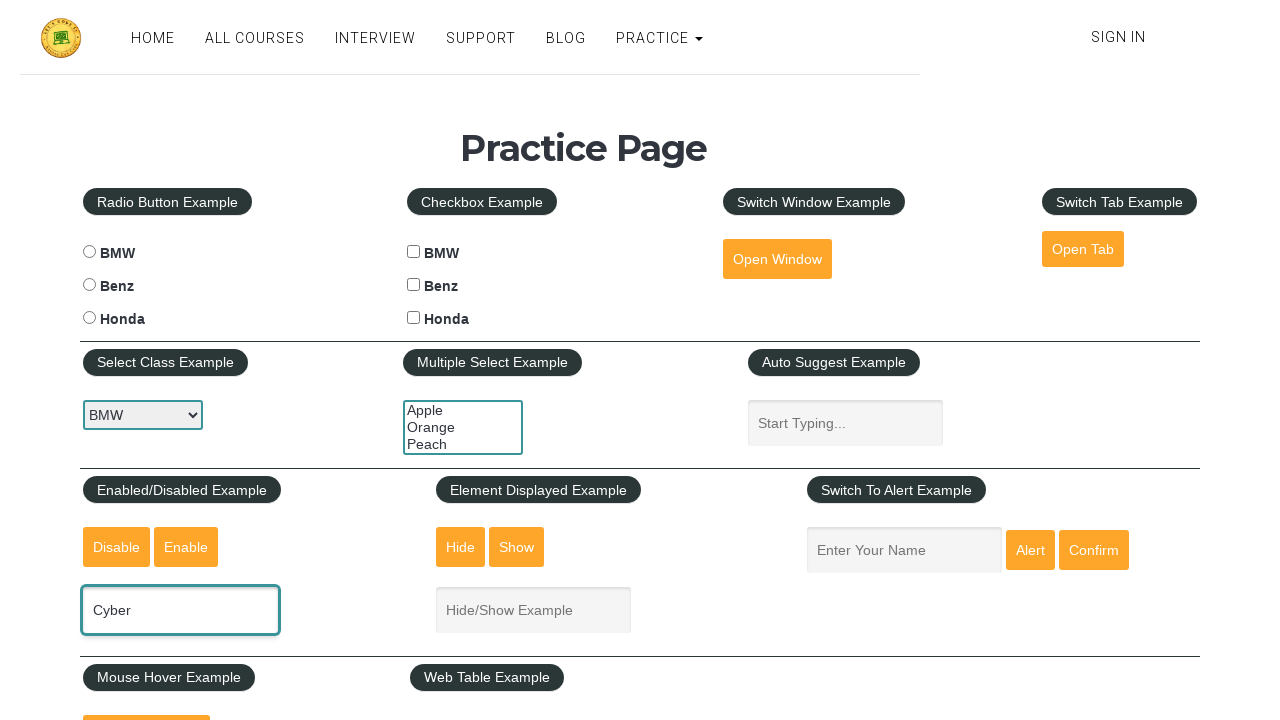

Clicked disable button to disable the input field at (116, 547) on #disabled-button
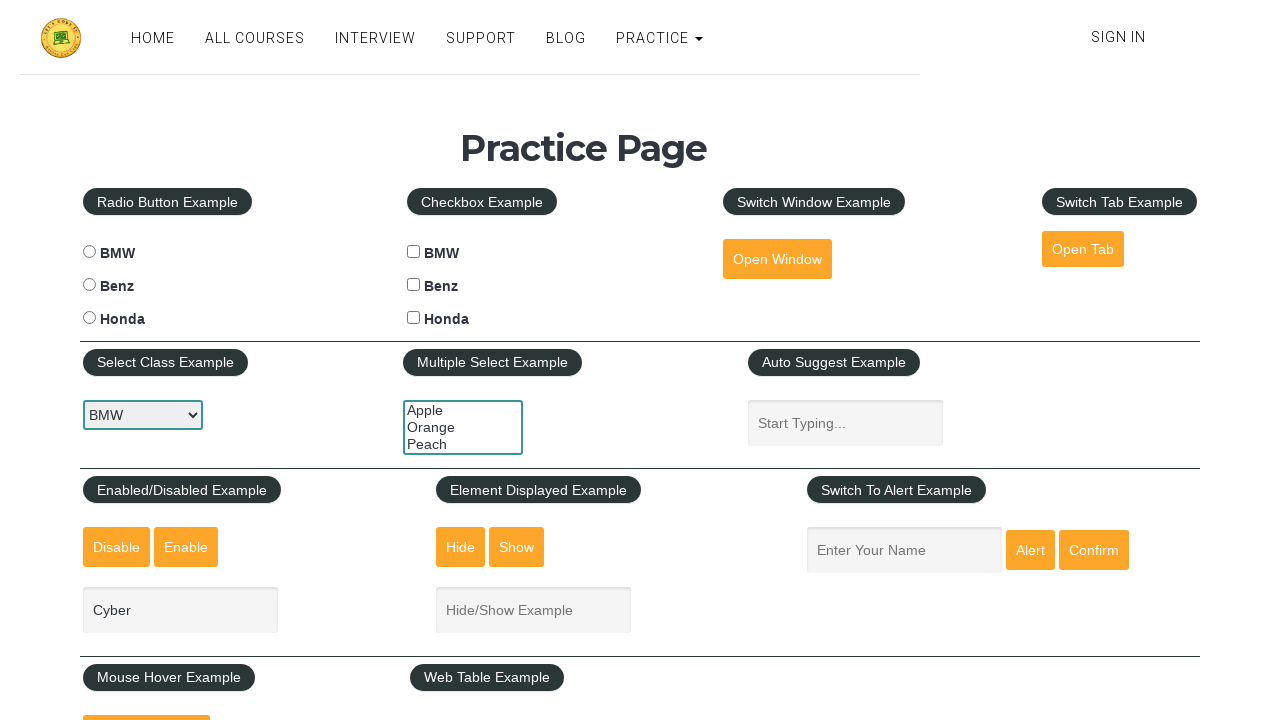

Clicked enable button to re-enable the input field at (186, 547) on #enabled-button
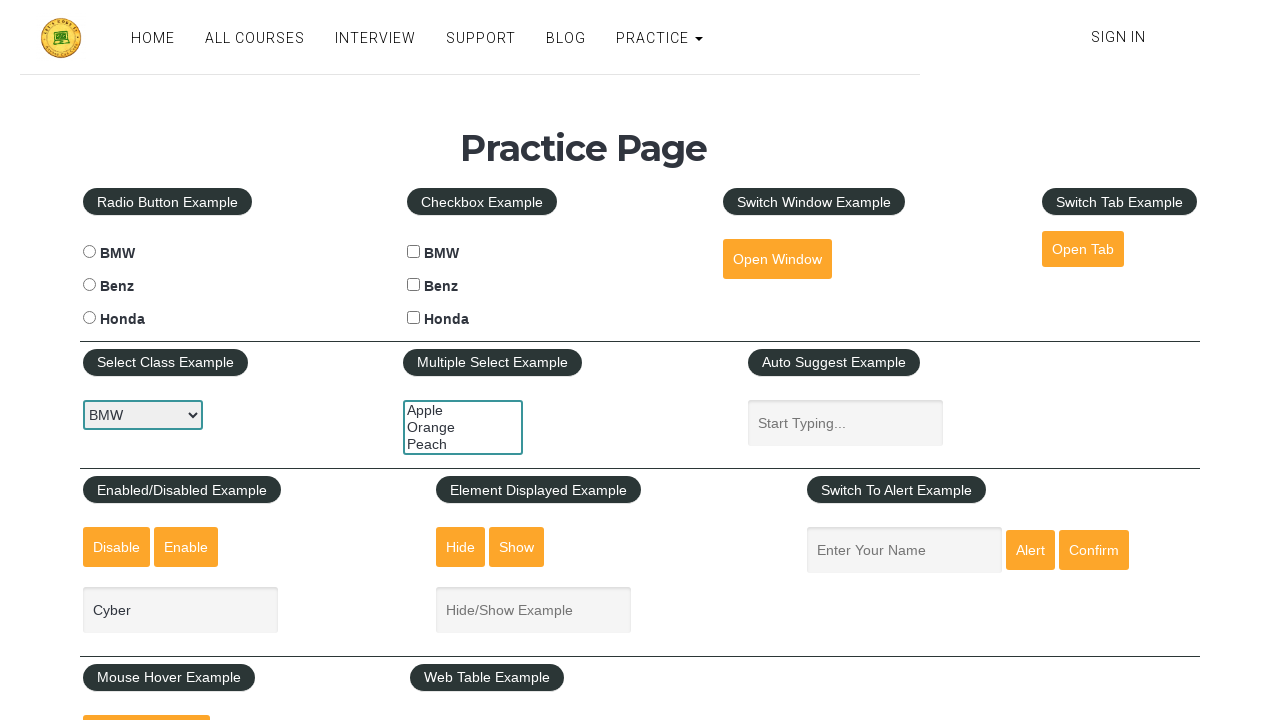

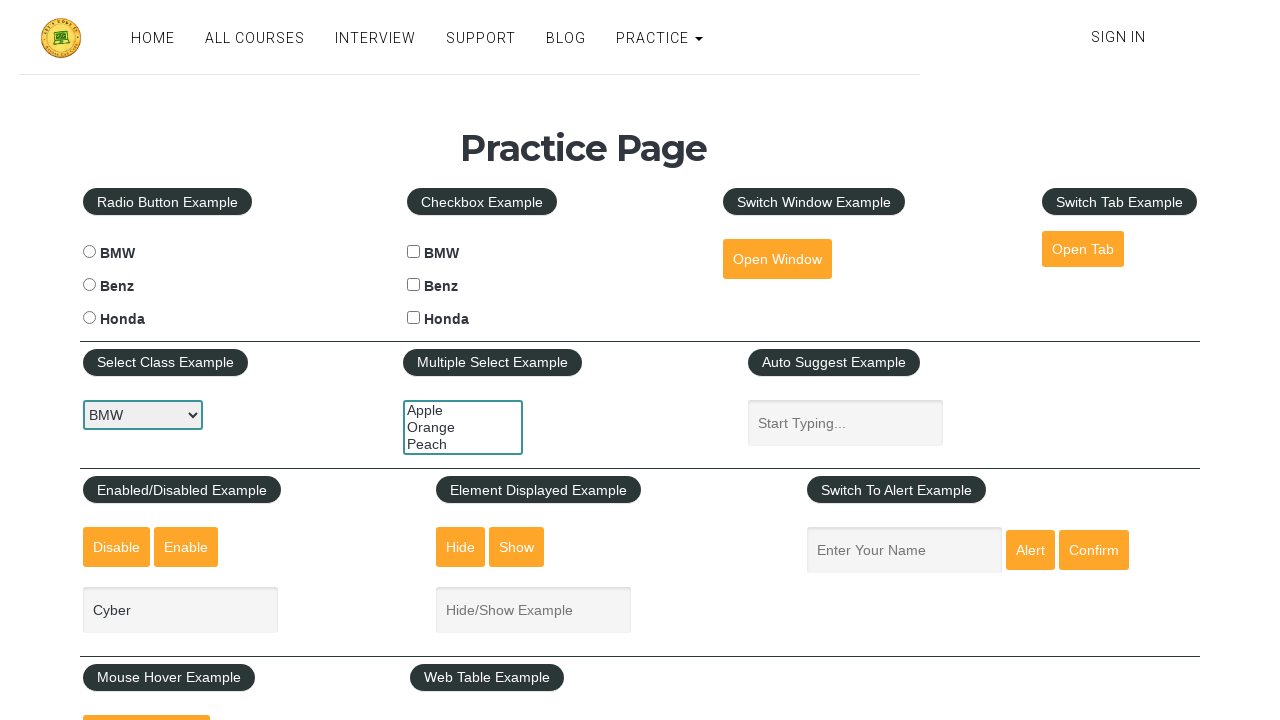